Tests the dynamic checkbox removal and addition functionality by clicking the Remove/Add button and verifying the checkbox disappears and reappears with appropriate messages.

Starting URL: https://the-internet.herokuapp.com/dynamic_controls

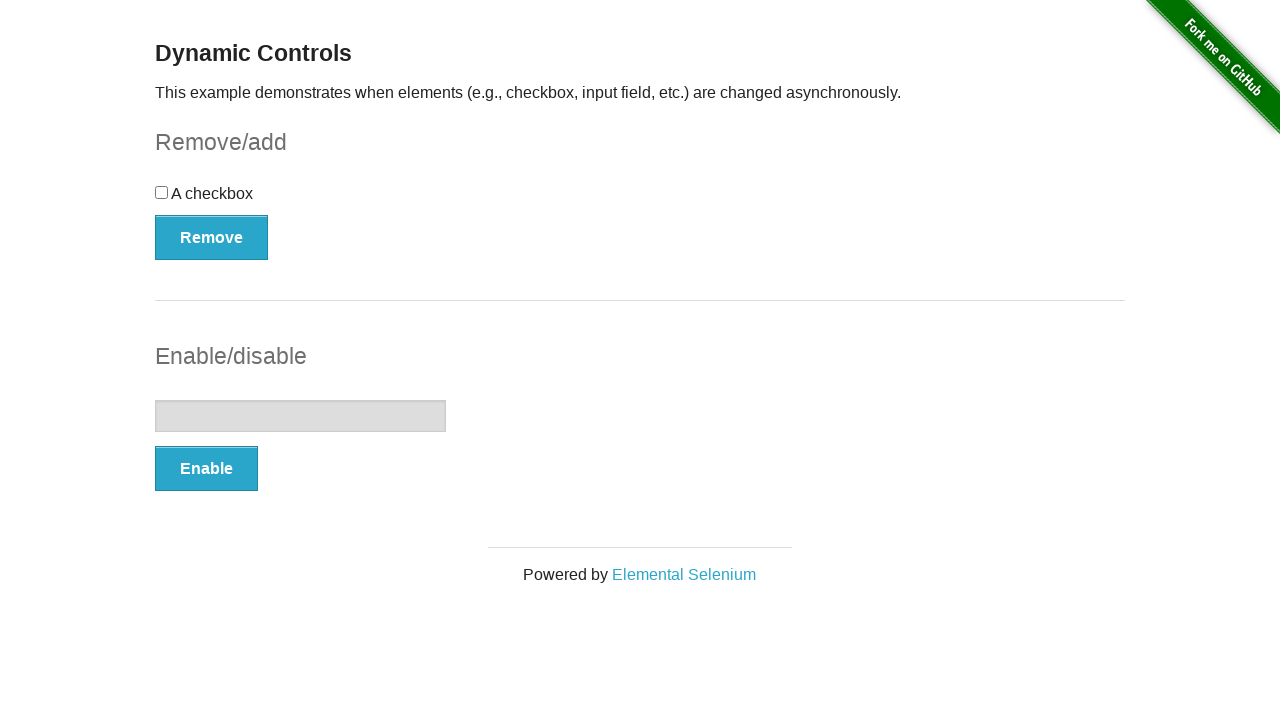

Located checkbox element
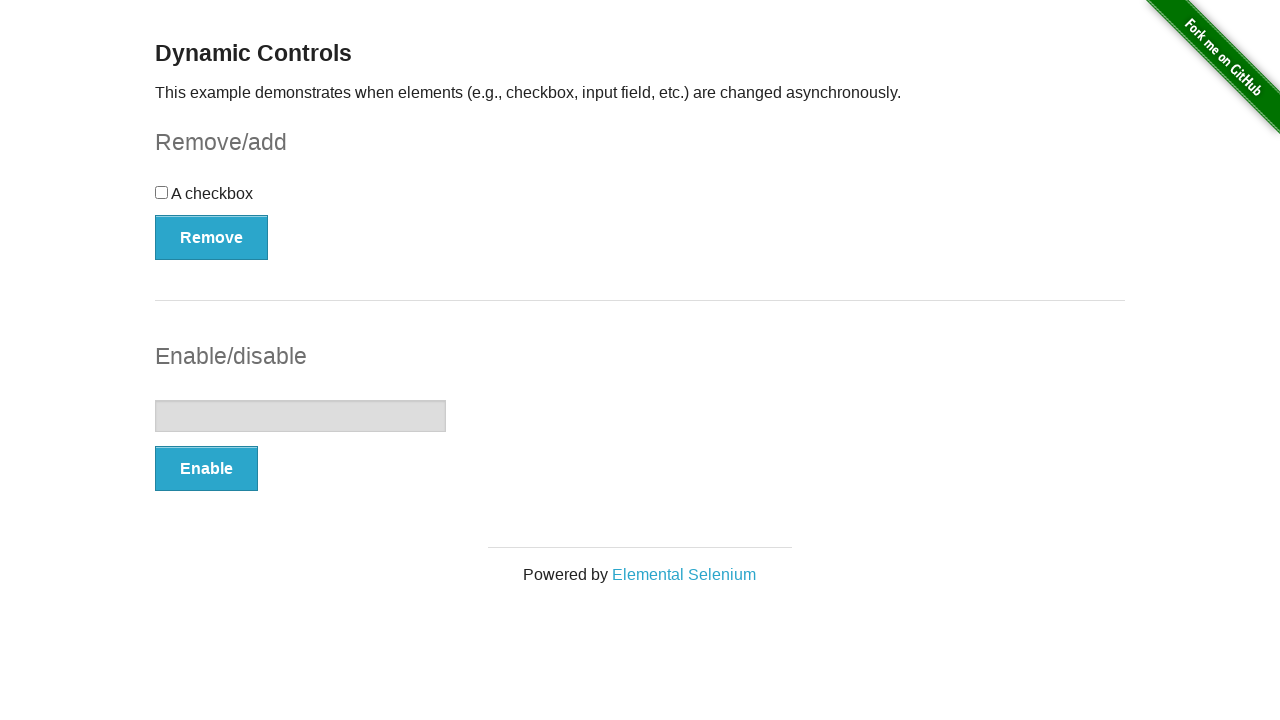

Verified checkbox is visible
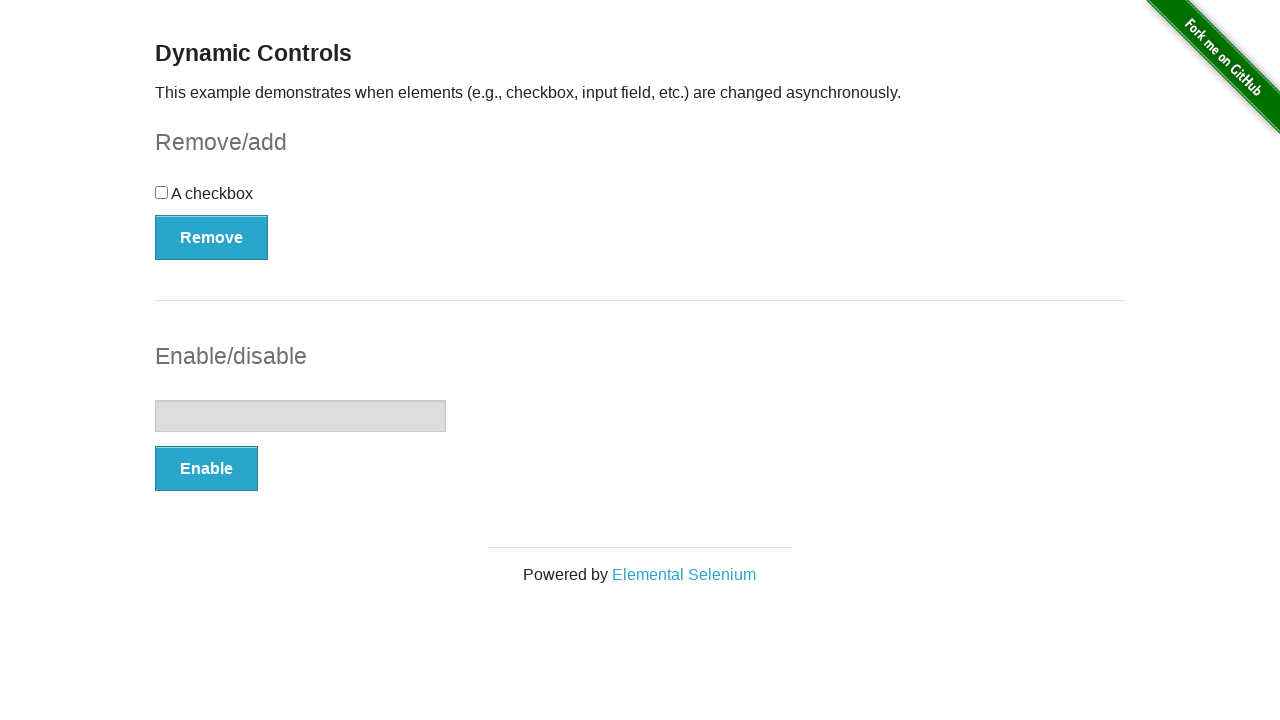

Clicked Remove button to remove checkbox at (212, 237) on #checkbox-example button
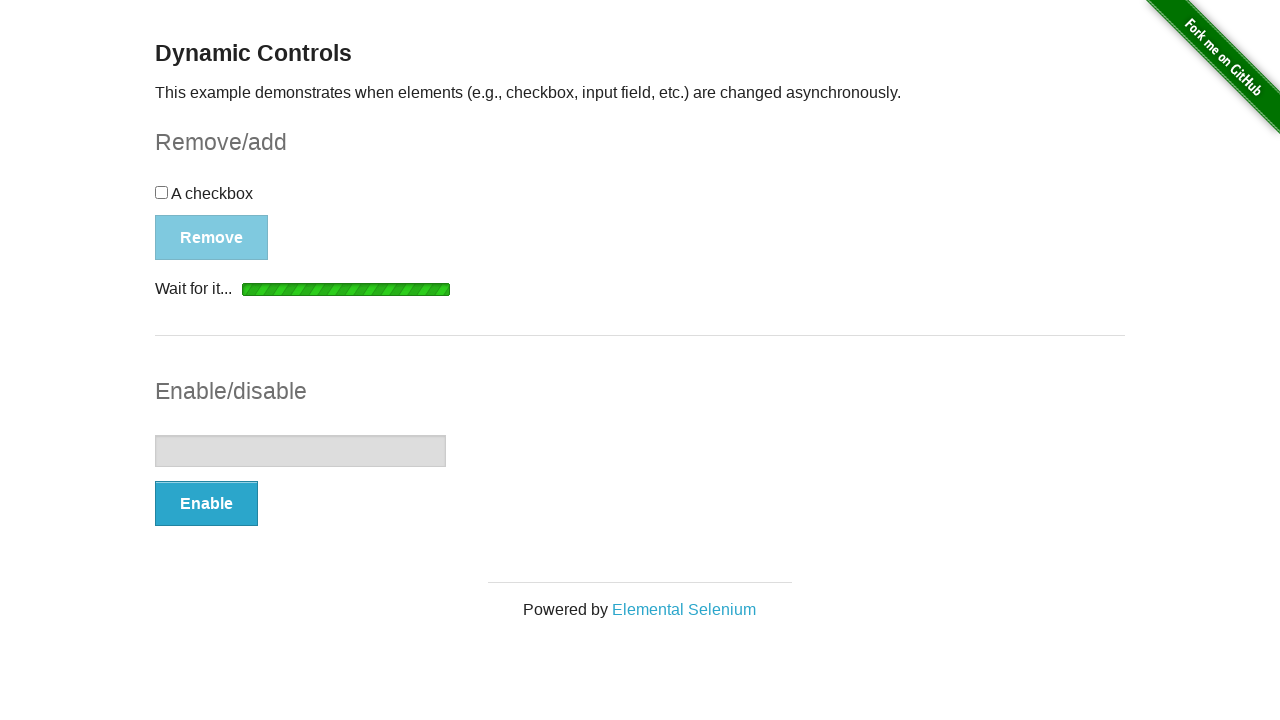

Loading indicator disappeared after removing checkbox
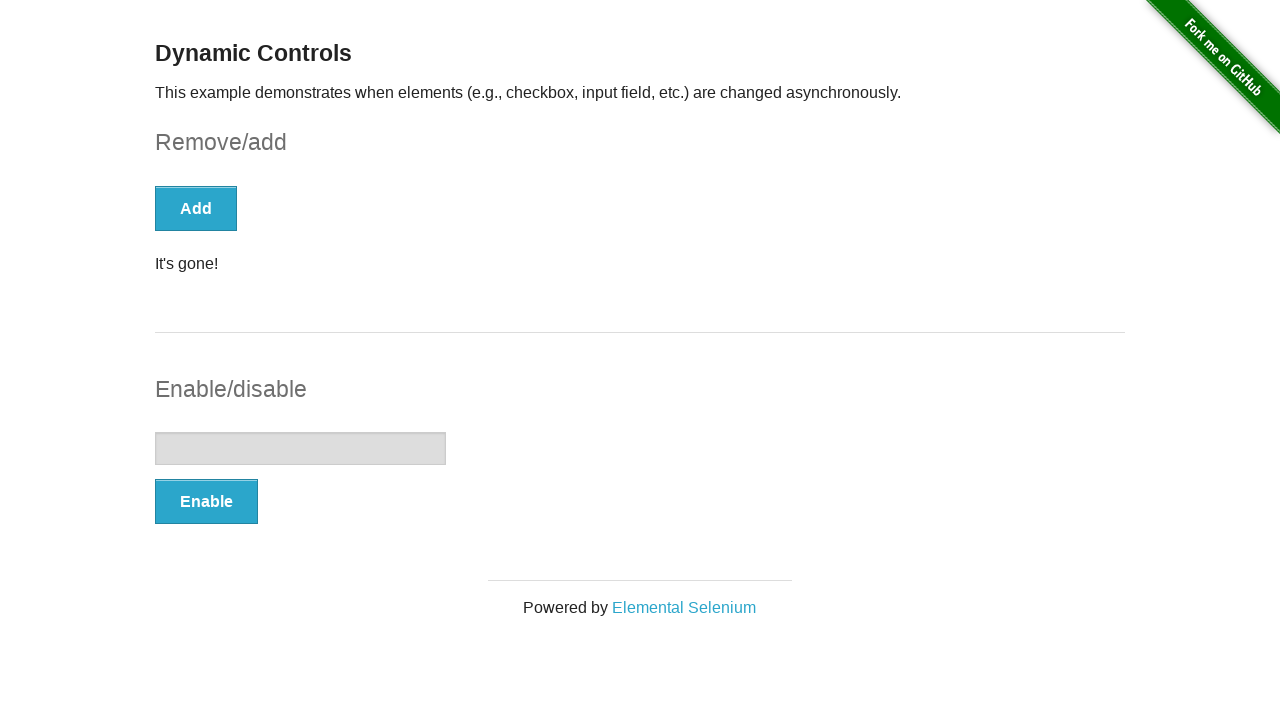

Message element appeared
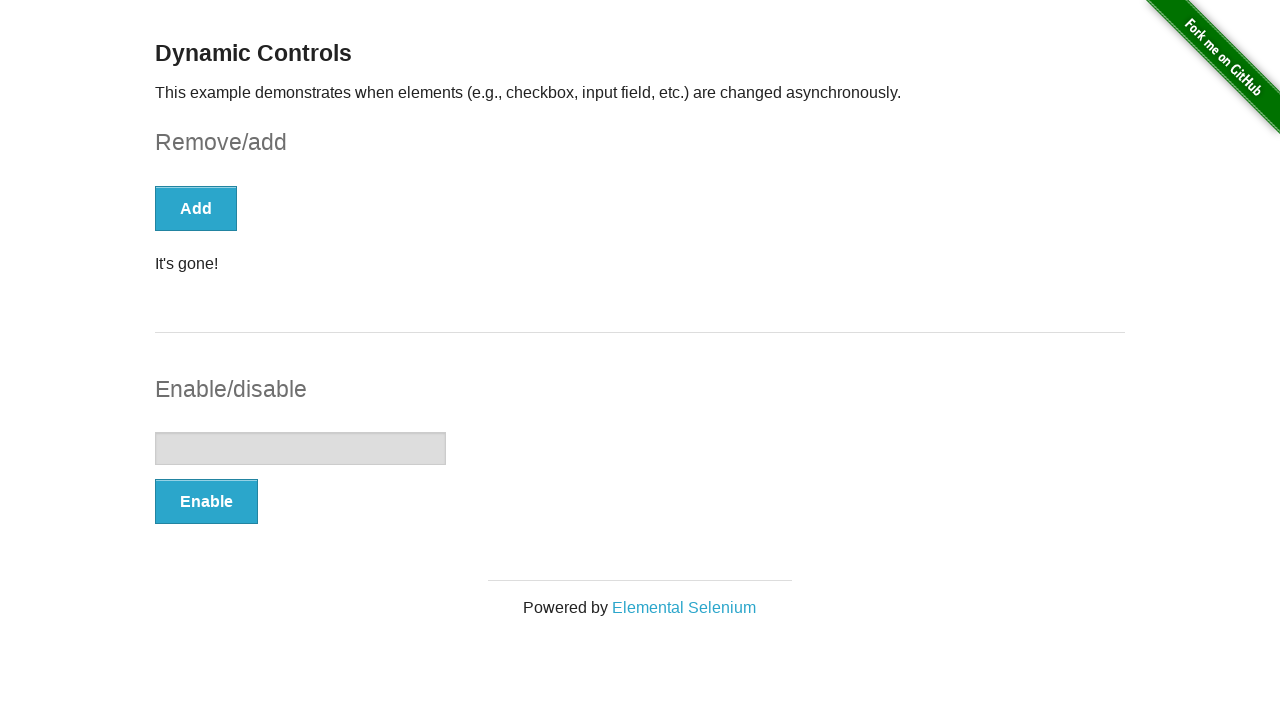

Verified checkbox is no longer visible
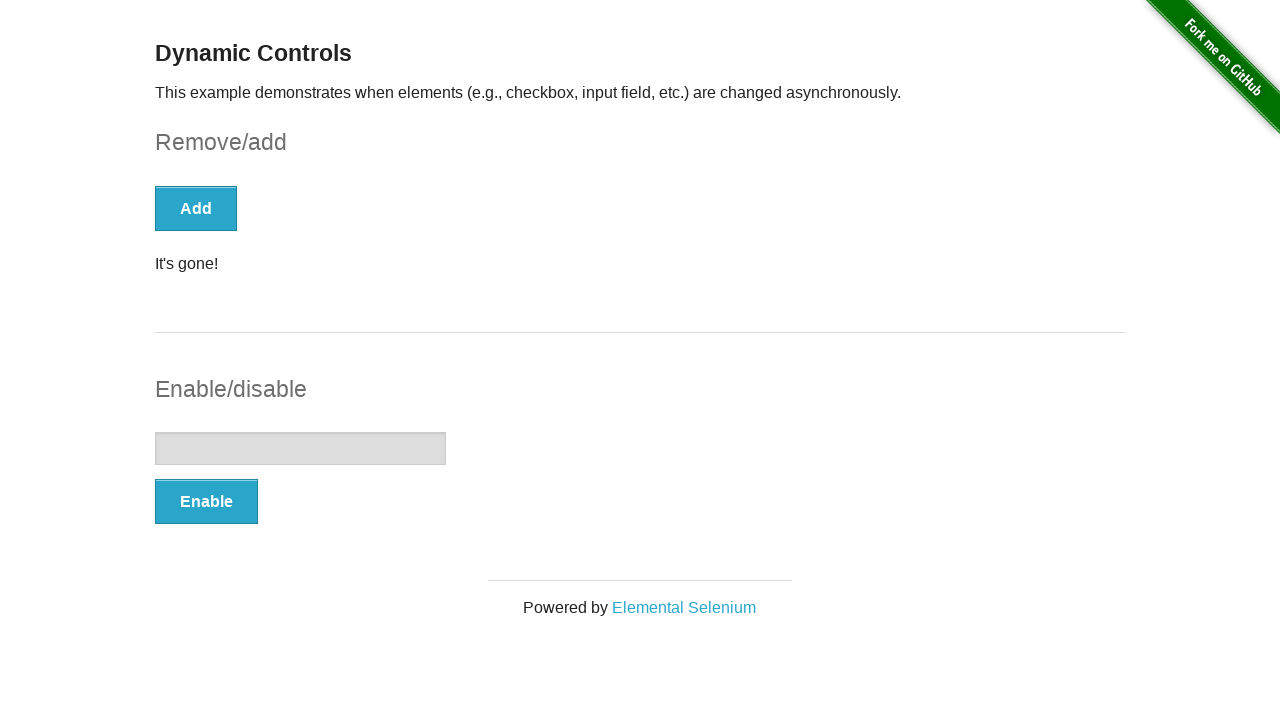

Verified message shows 'It's gone!'
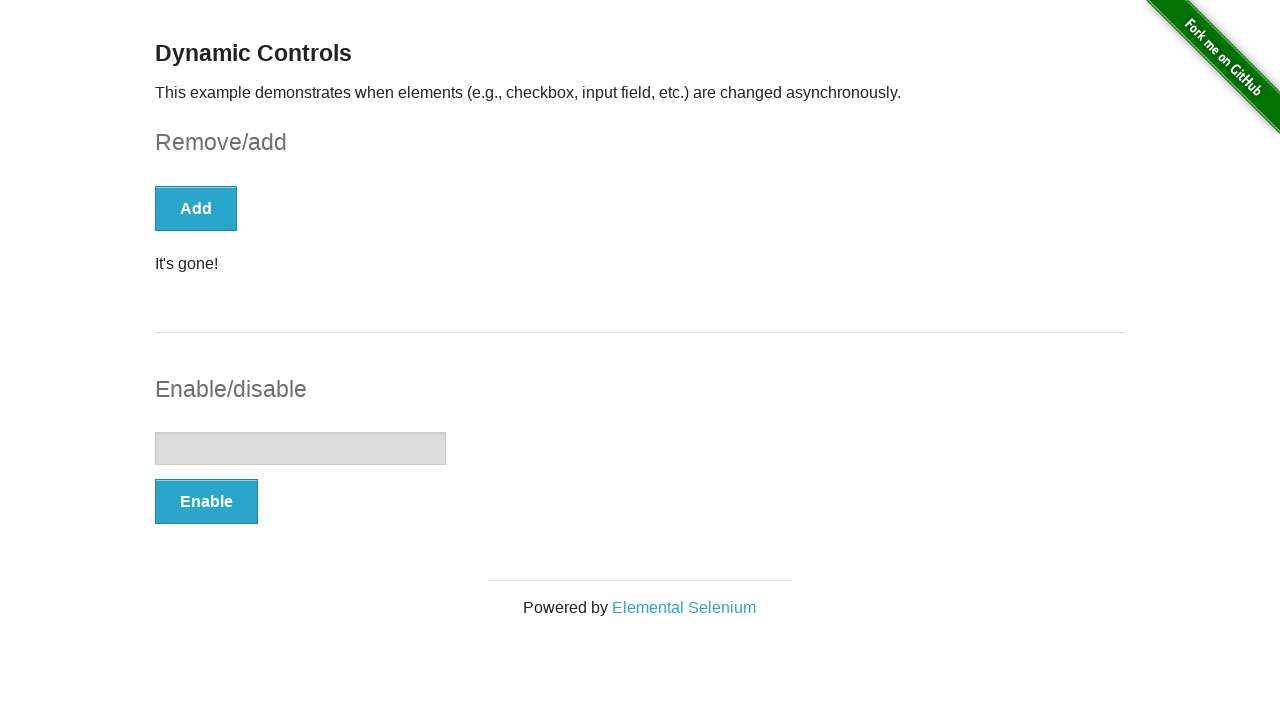

Clicked Add button to restore checkbox at (196, 208) on #checkbox-example button
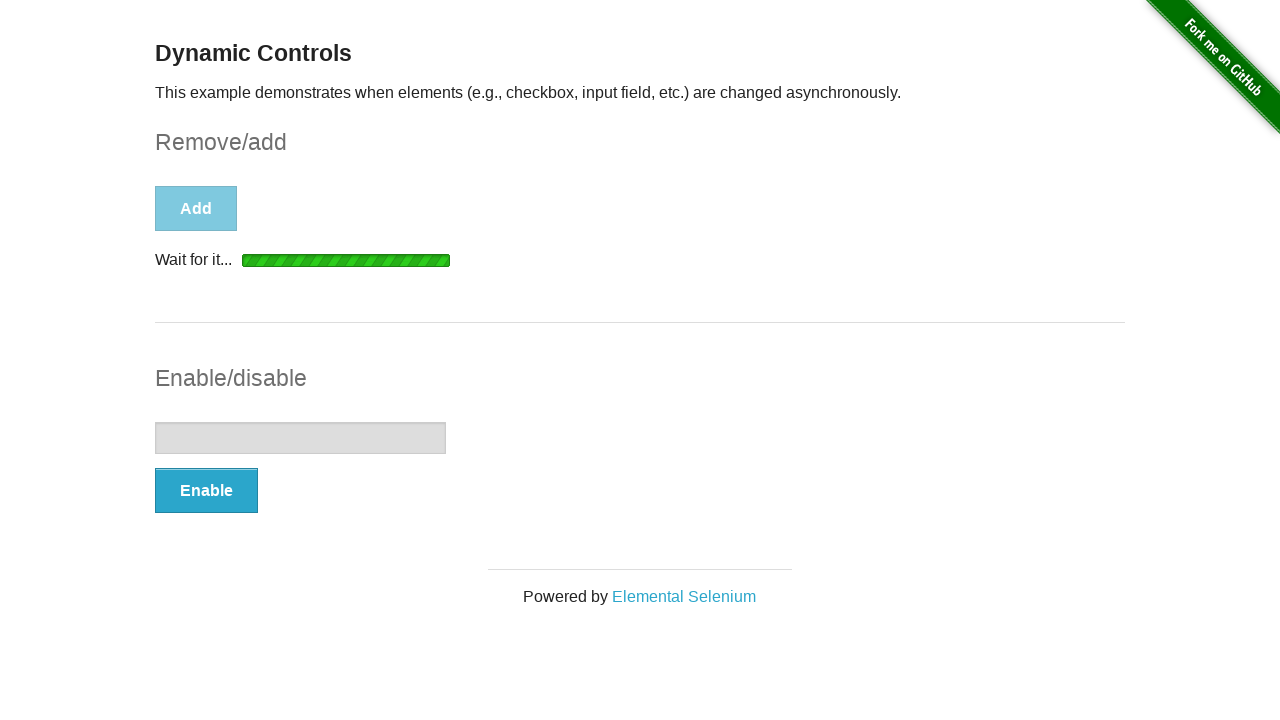

Loading indicator disappeared after adding checkbox
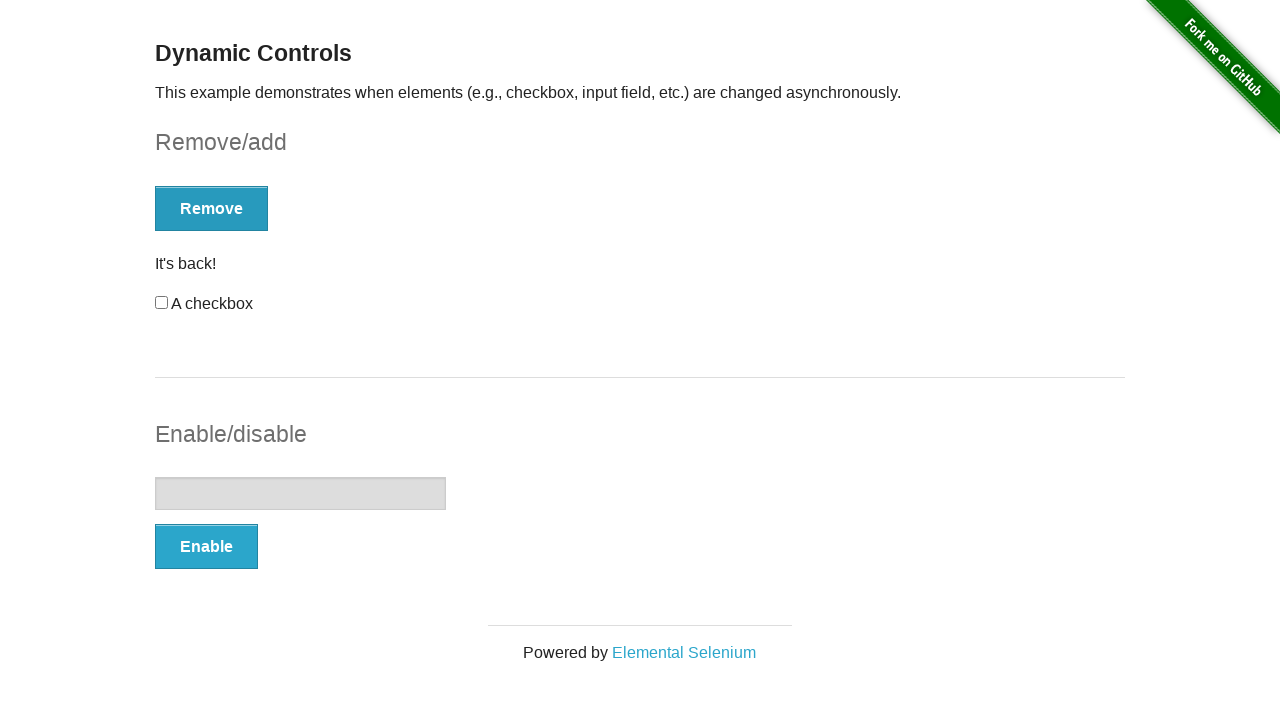

Checkbox element appeared
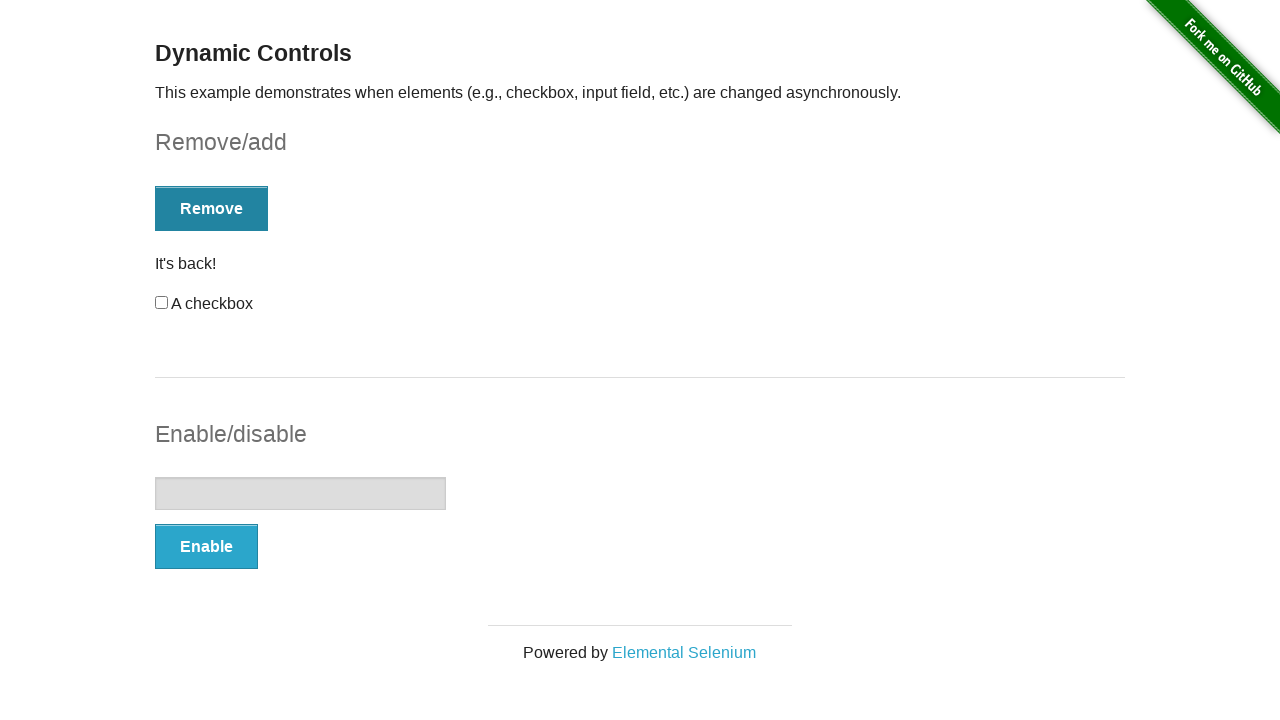

Verified checkbox is visible again
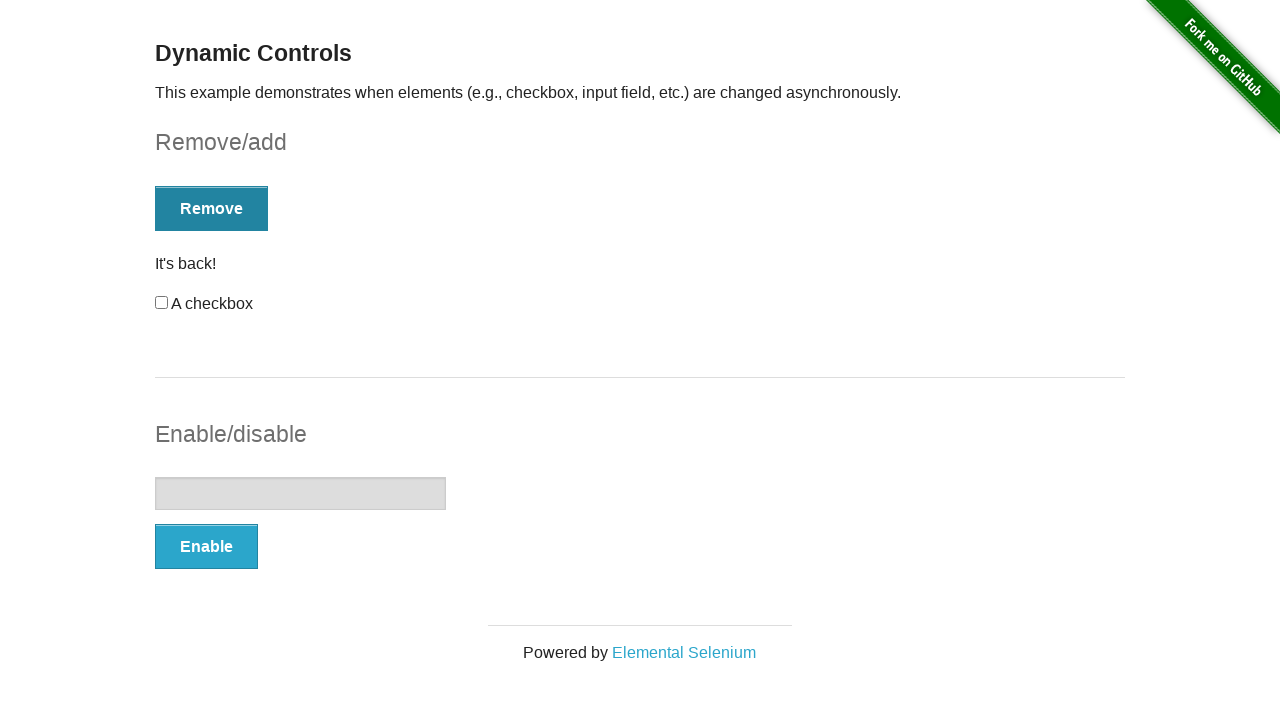

Verified message shows 'It's back!'
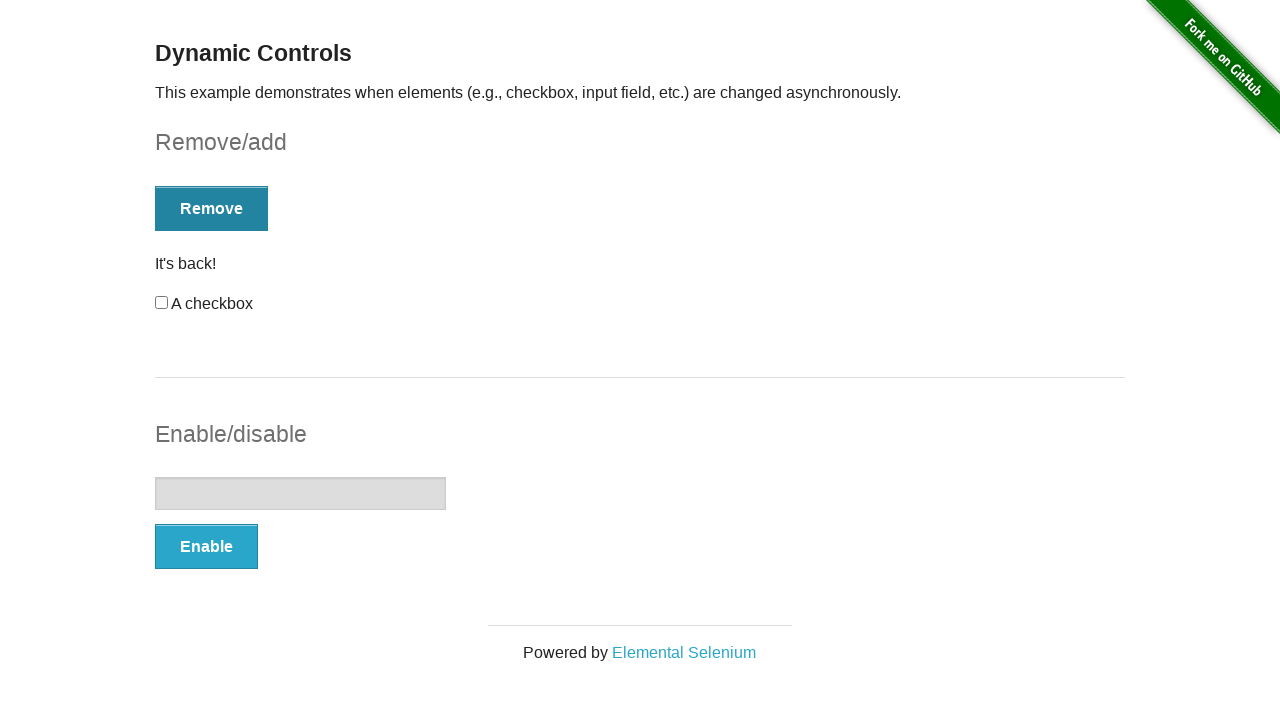

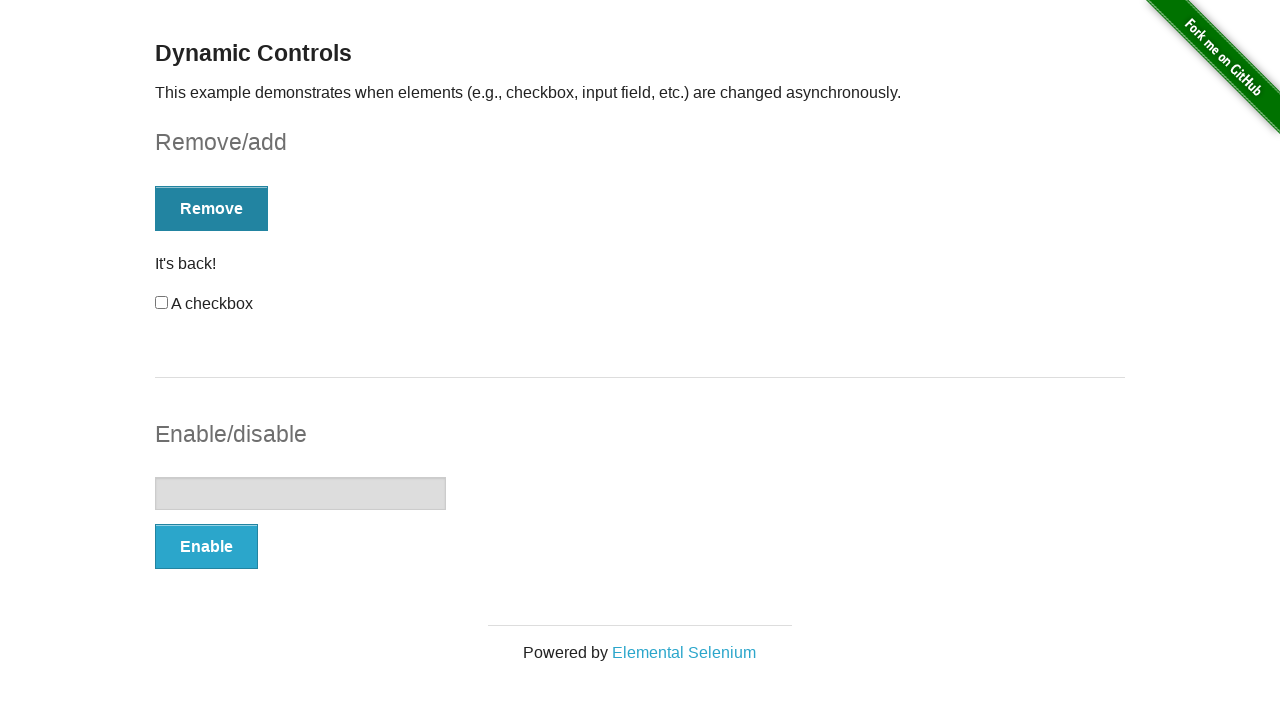